Tests input field behavior with empty string values on an OpenCart login page

Starting URL: https://naveenautomationlabs.com/opencart/index.php?route=account/login

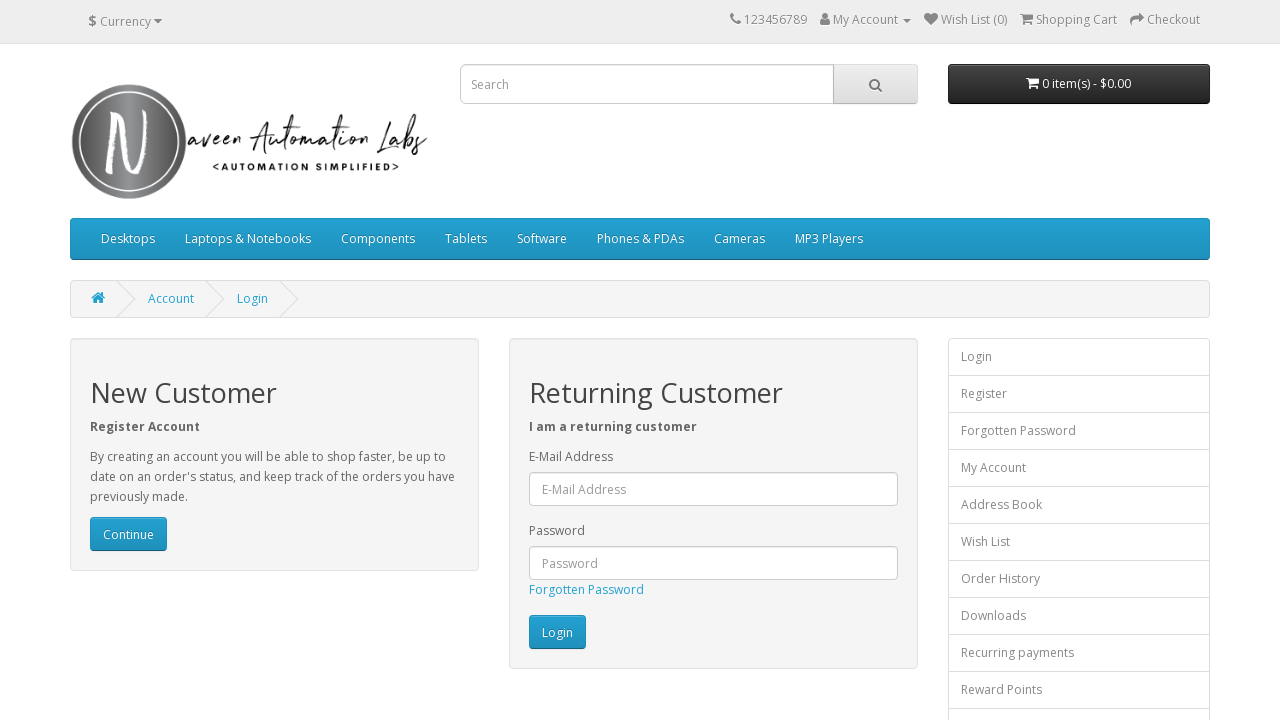

Cleared and filled email field with empty string on #input-email
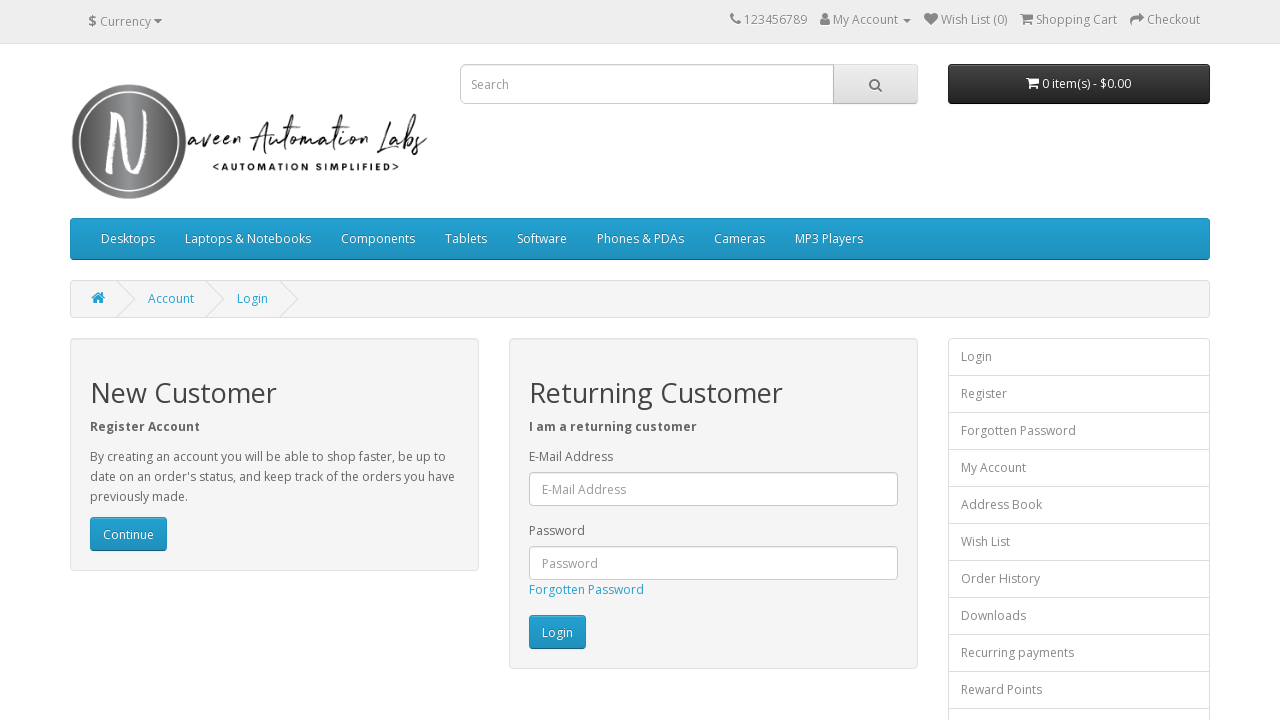

Filled email field with empty string again to test behavior on #input-email
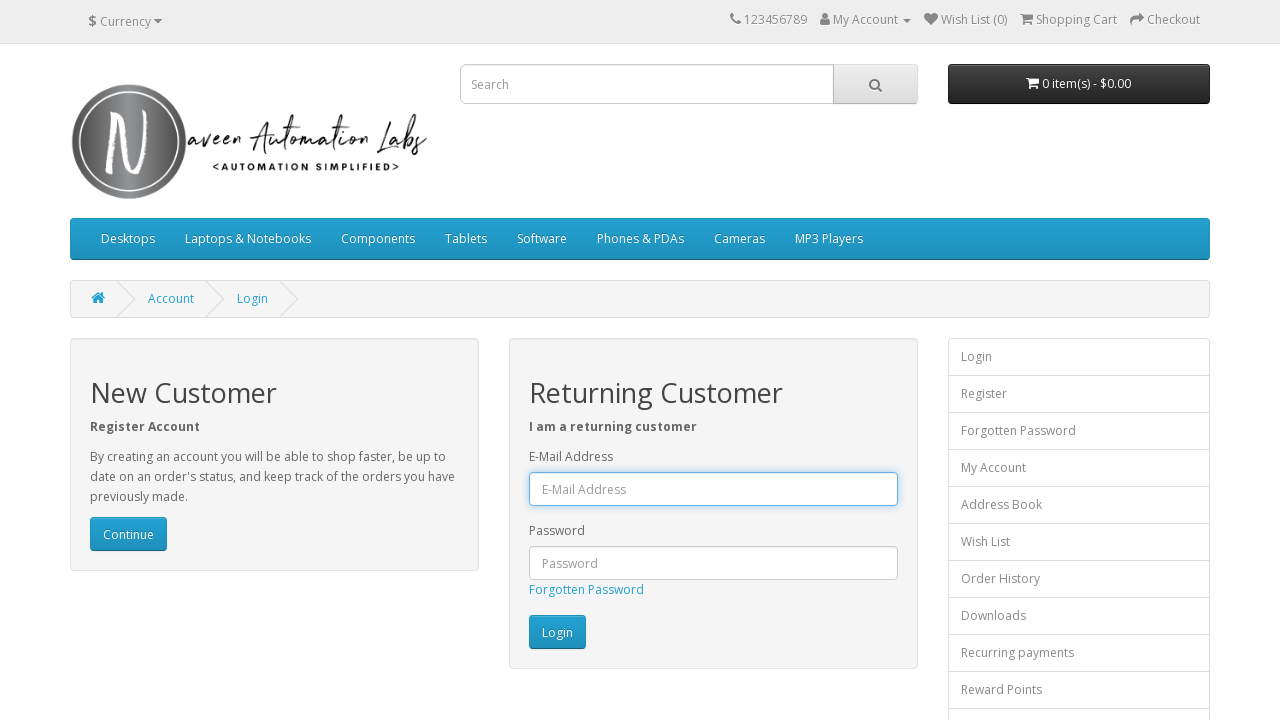

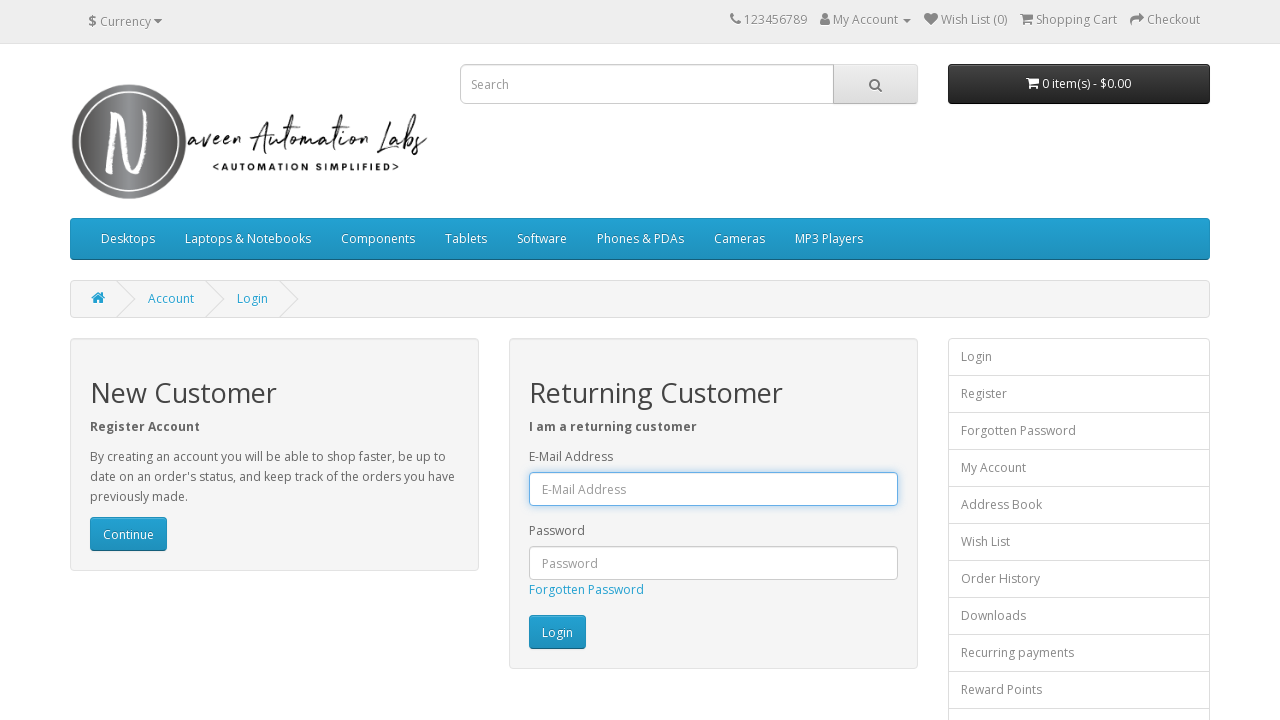